Tests JavaScript alert handling functionality including accepting a simple alert, dismissing a confirmation alert, and entering text into a prompt alert before accepting it.

Starting URL: https://demoqa.com/alerts

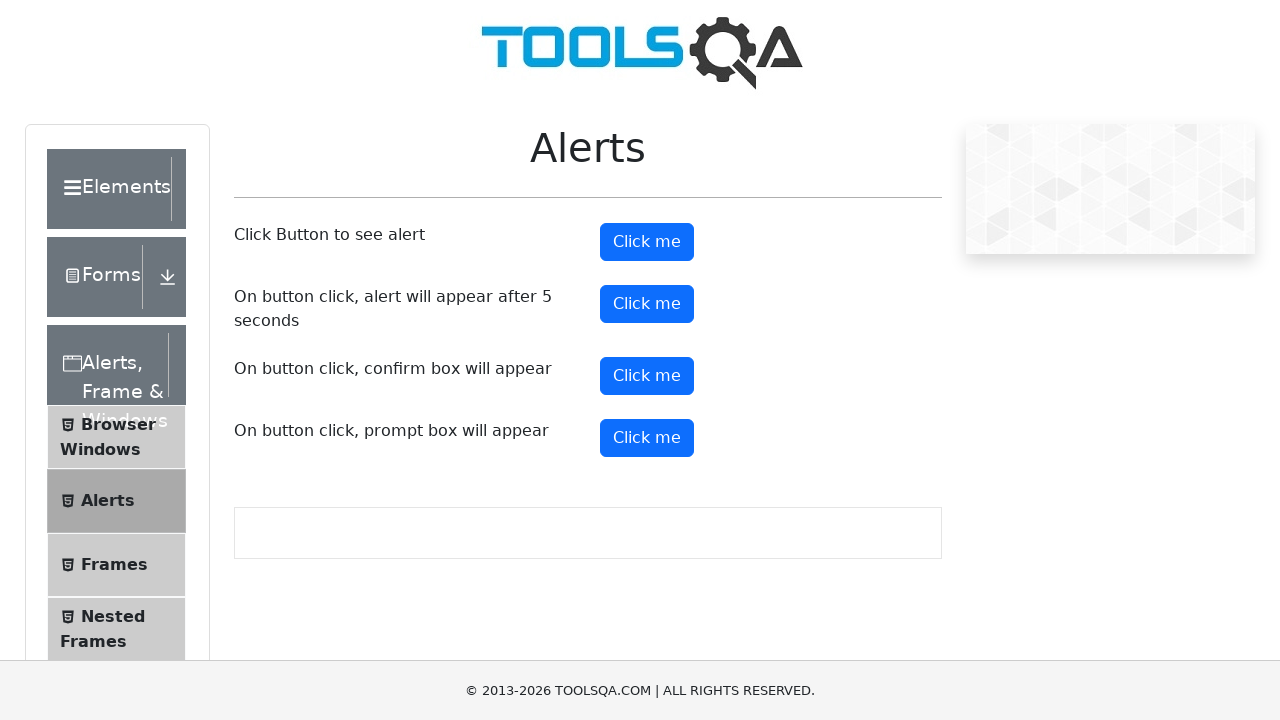

Set up dialog handler to accept the first alert
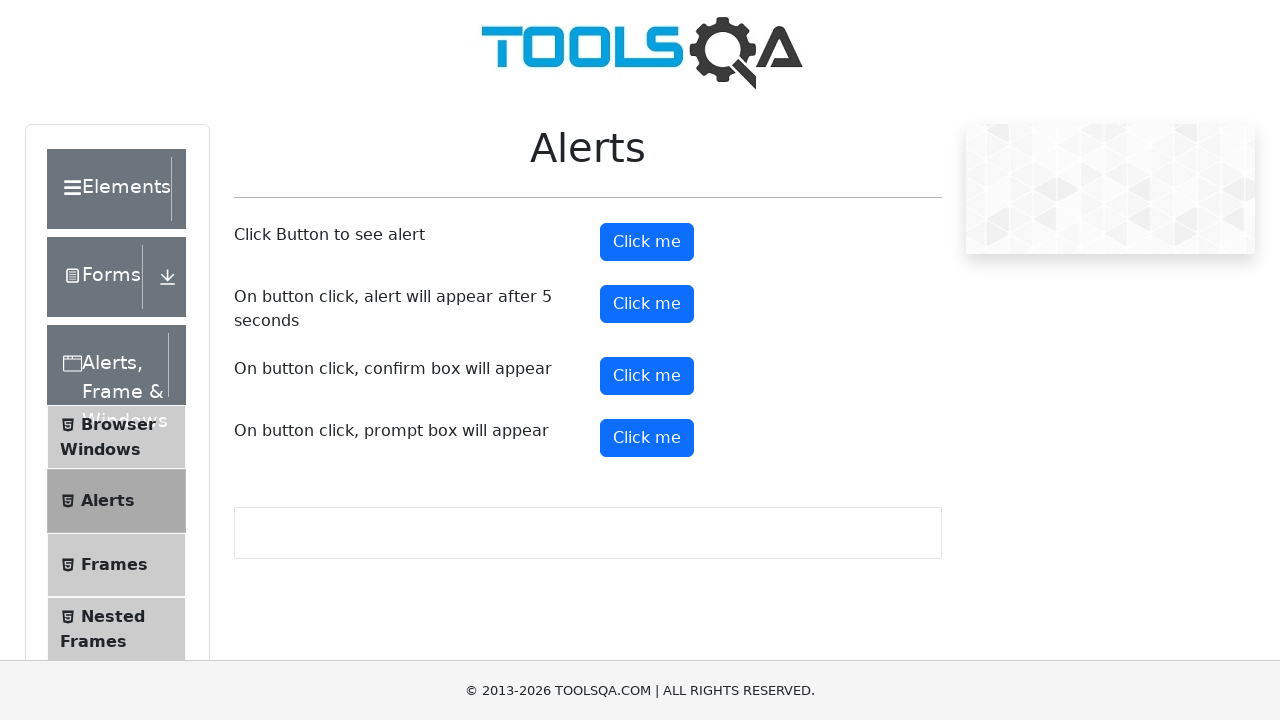

Clicked alert button to trigger simple alert at (647, 242) on #alertButton
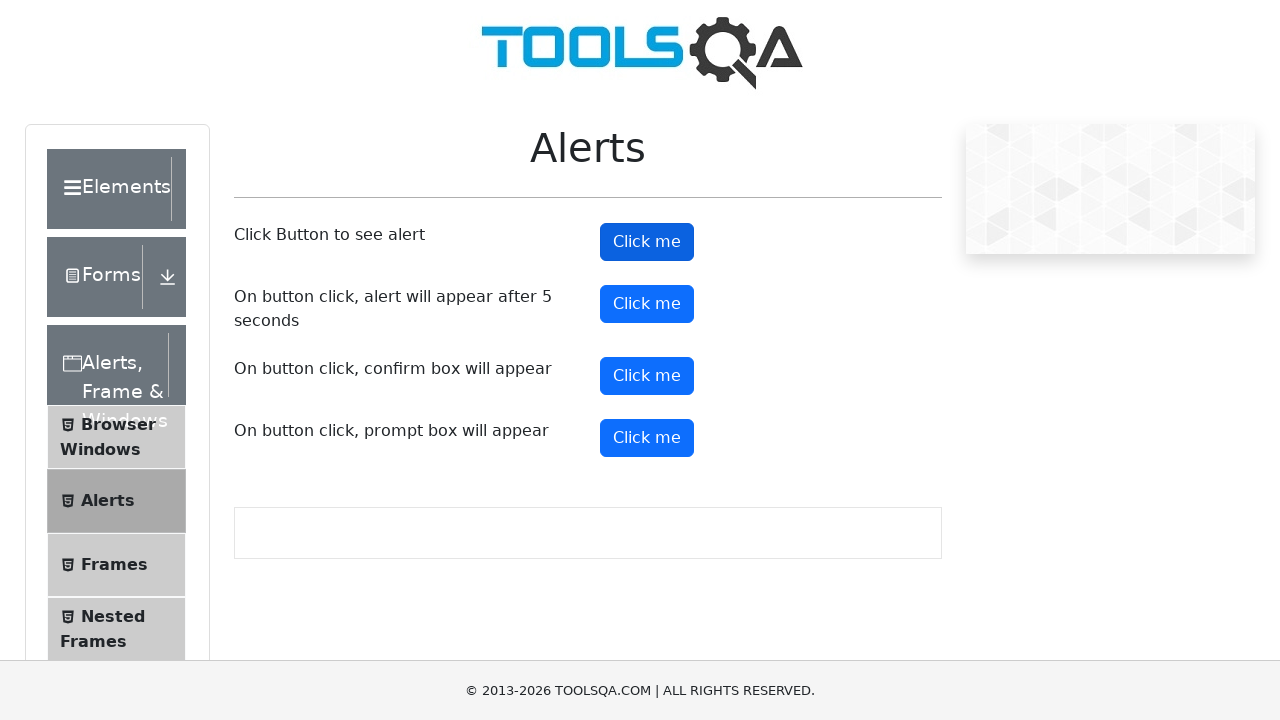

Waited for simple alert to be handled
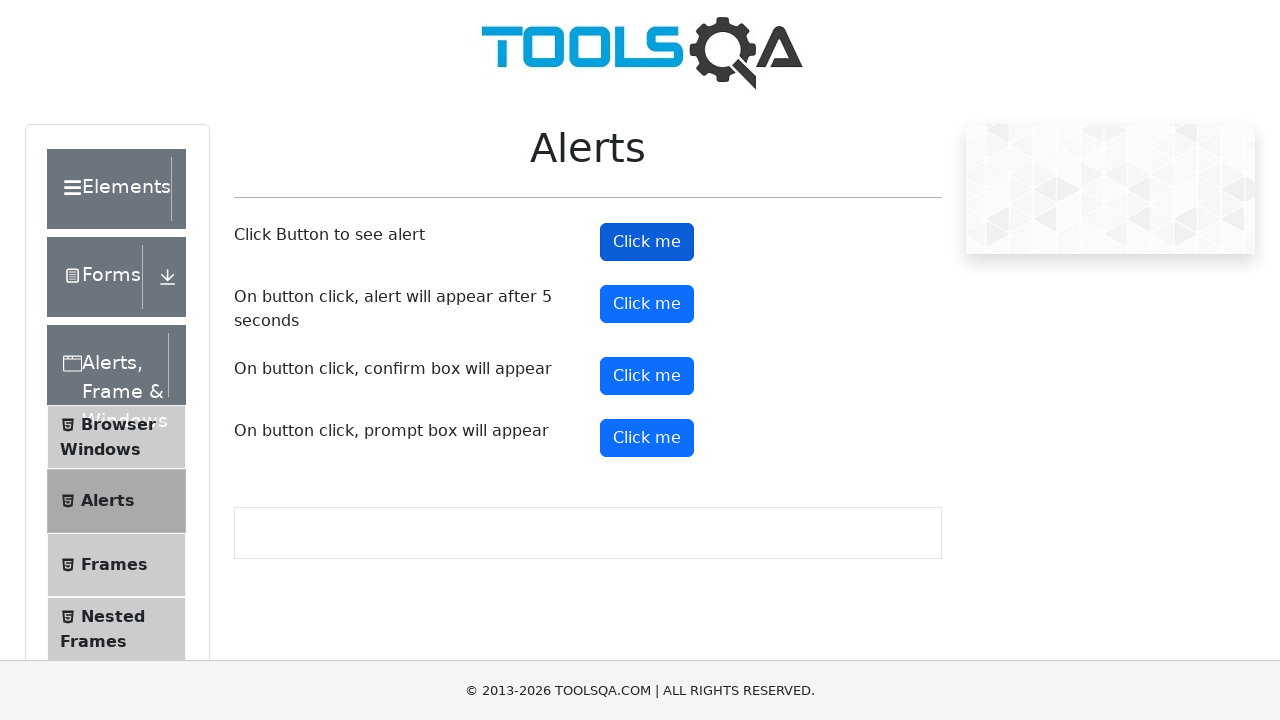

Set up dialog handler to dismiss the confirmation alert
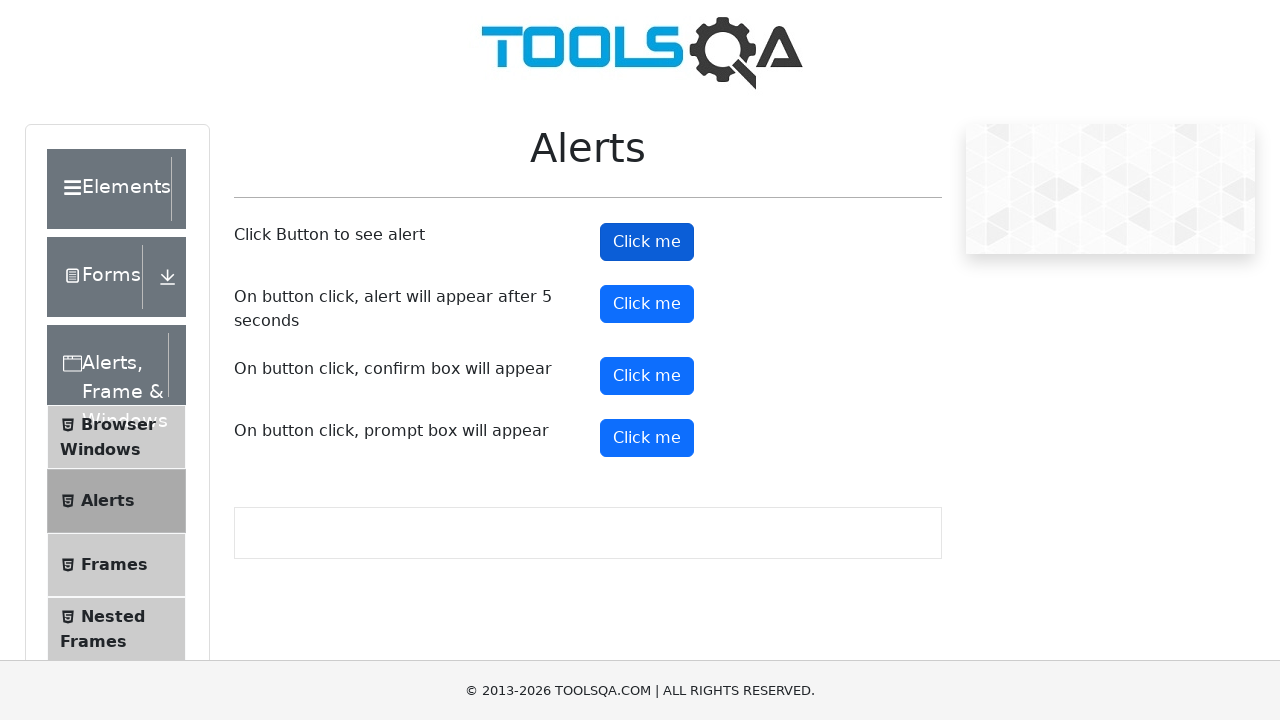

Clicked confirm button to trigger confirmation alert at (647, 376) on #confirmButton
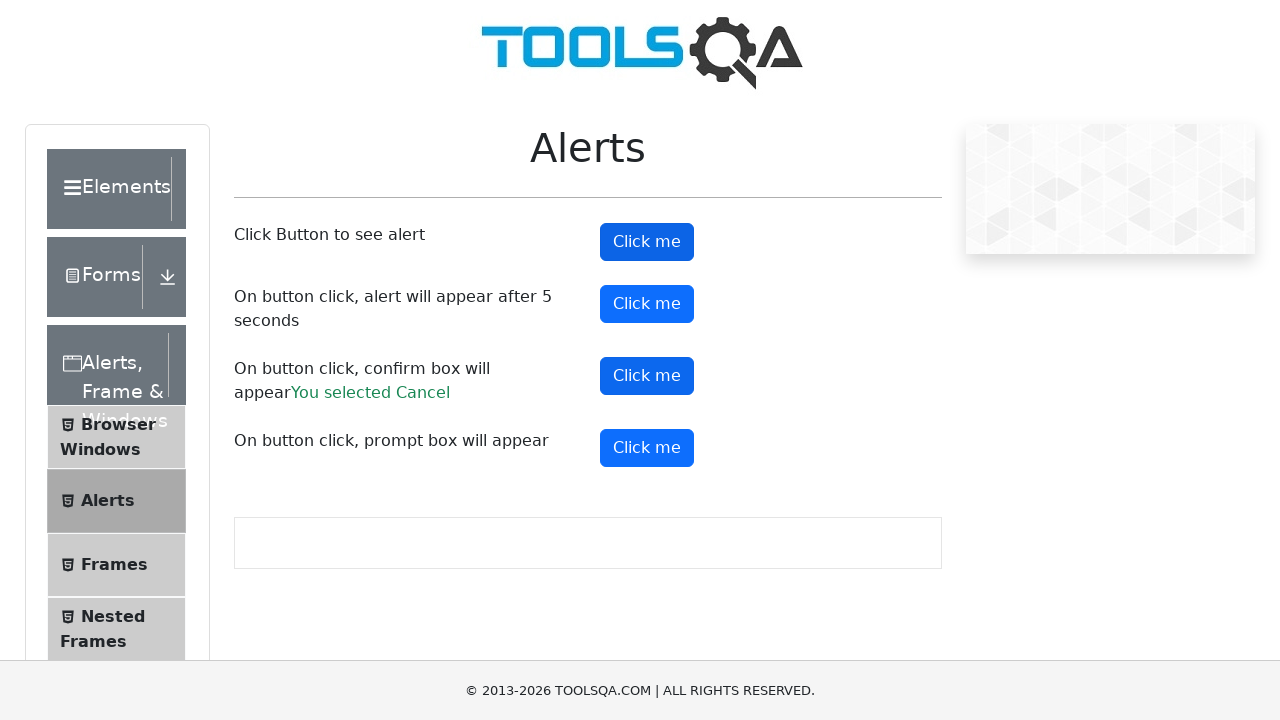

Waited for confirmation alert to be dismissed
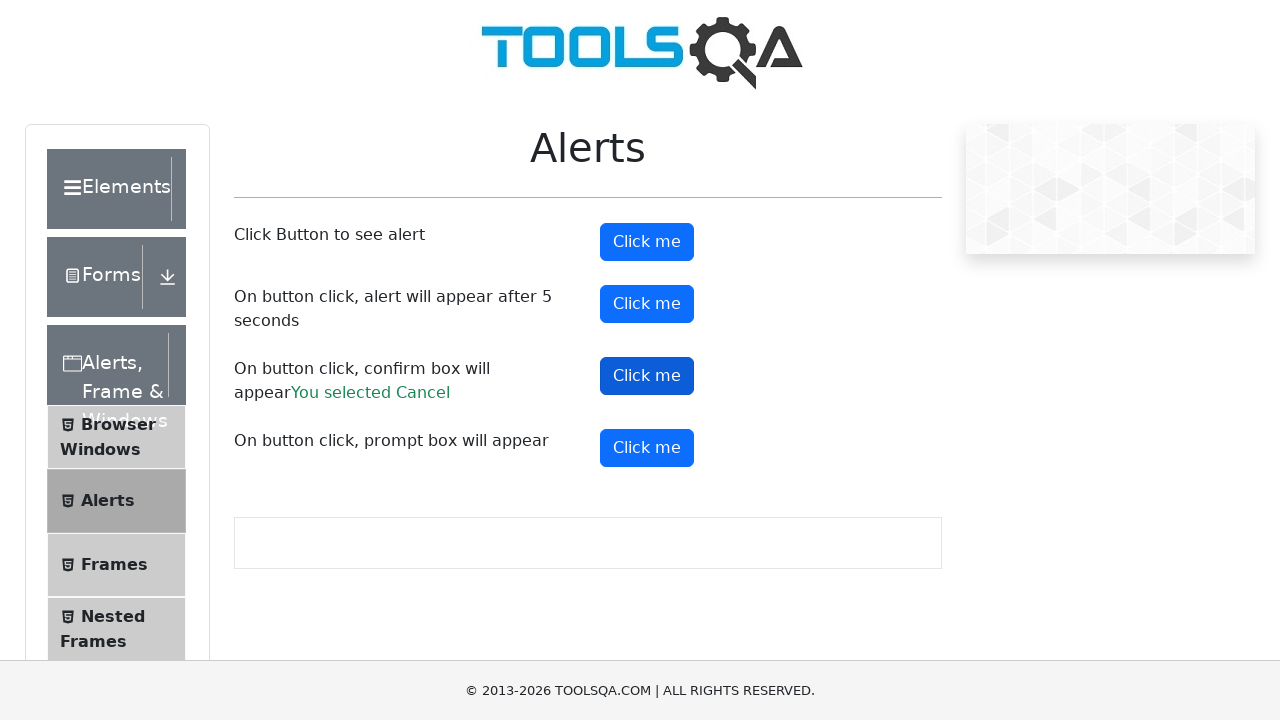

Set up dialog handler to accept prompt alert with text 'JohnDoe2024'
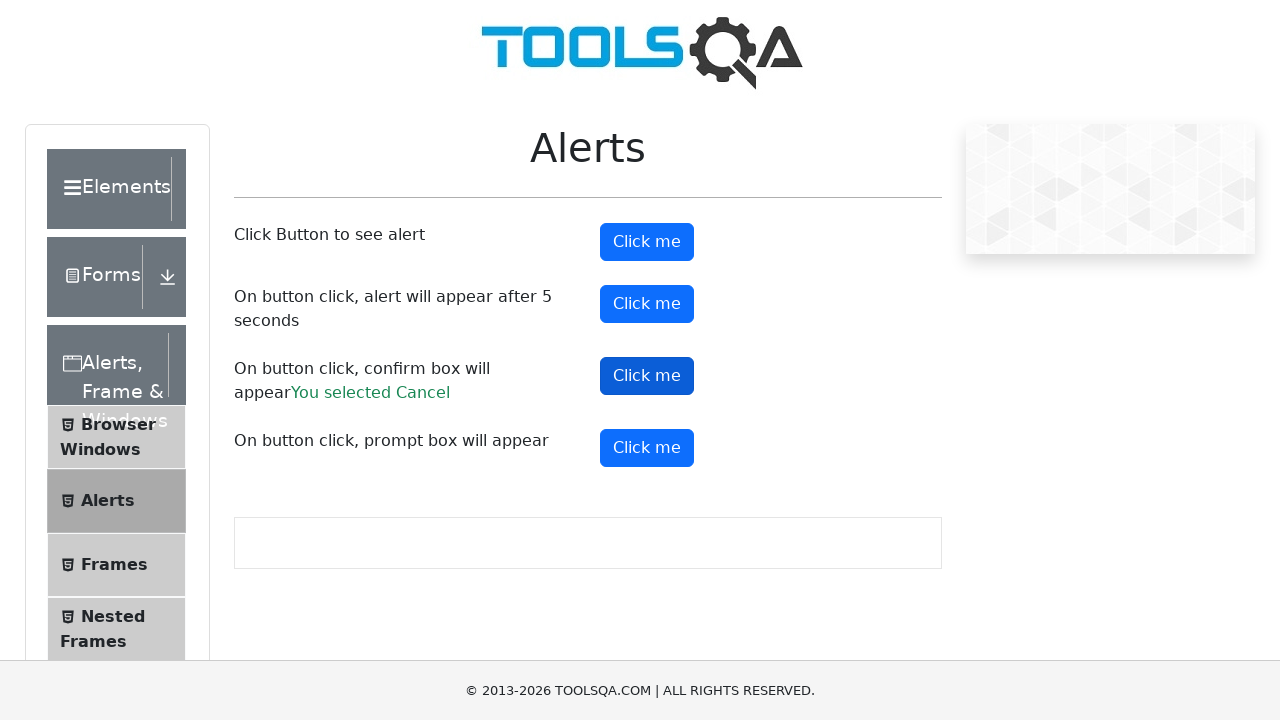

Clicked prompt button to trigger prompt alert at (647, 448) on #promtButton
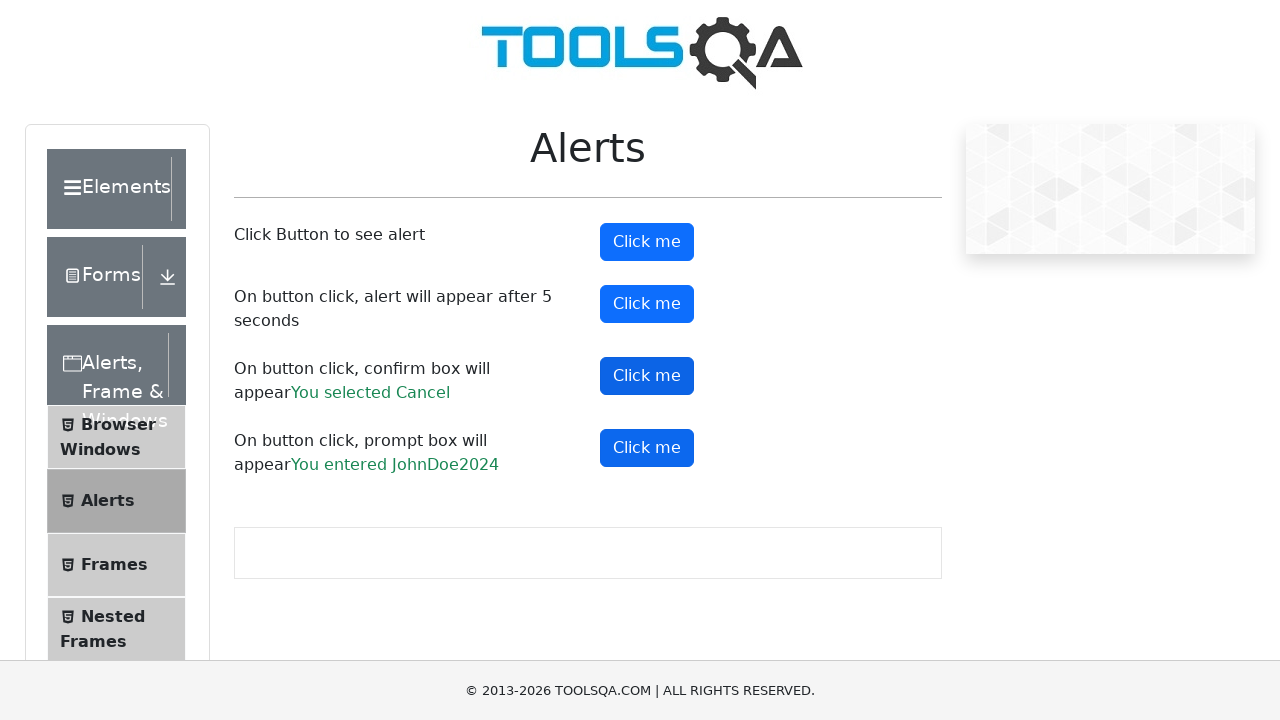

Prompt result appeared on the page
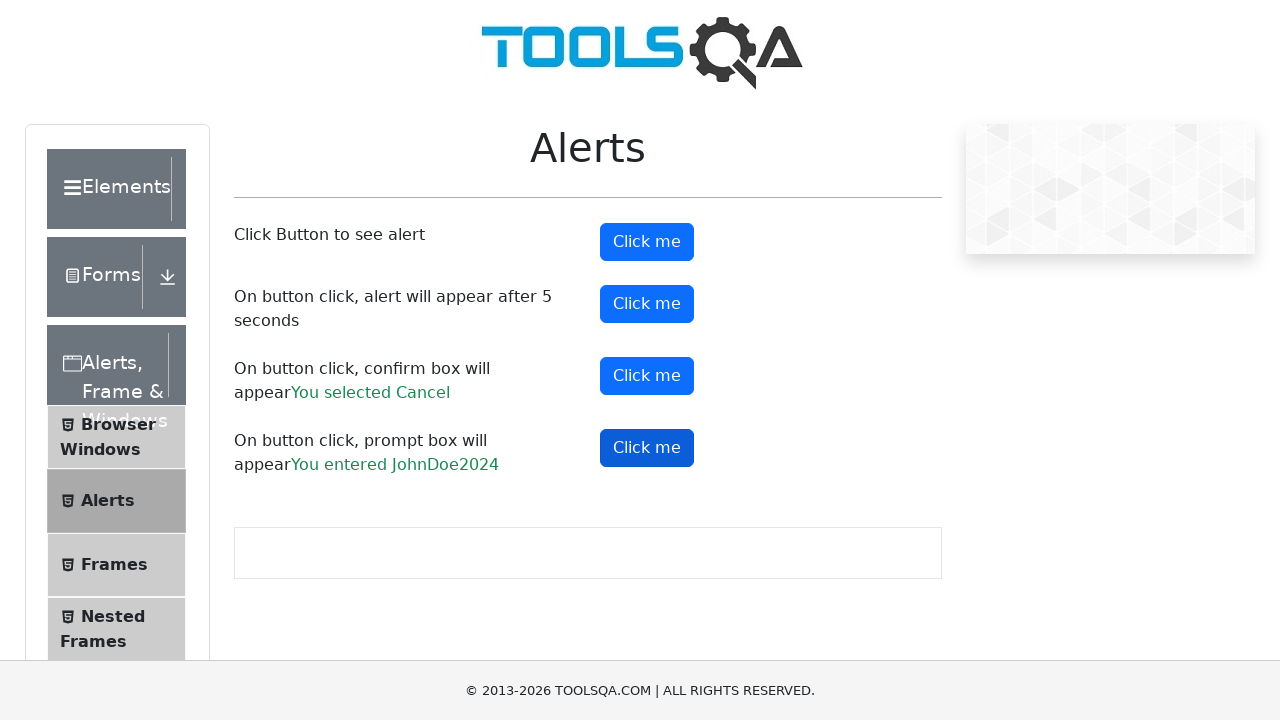

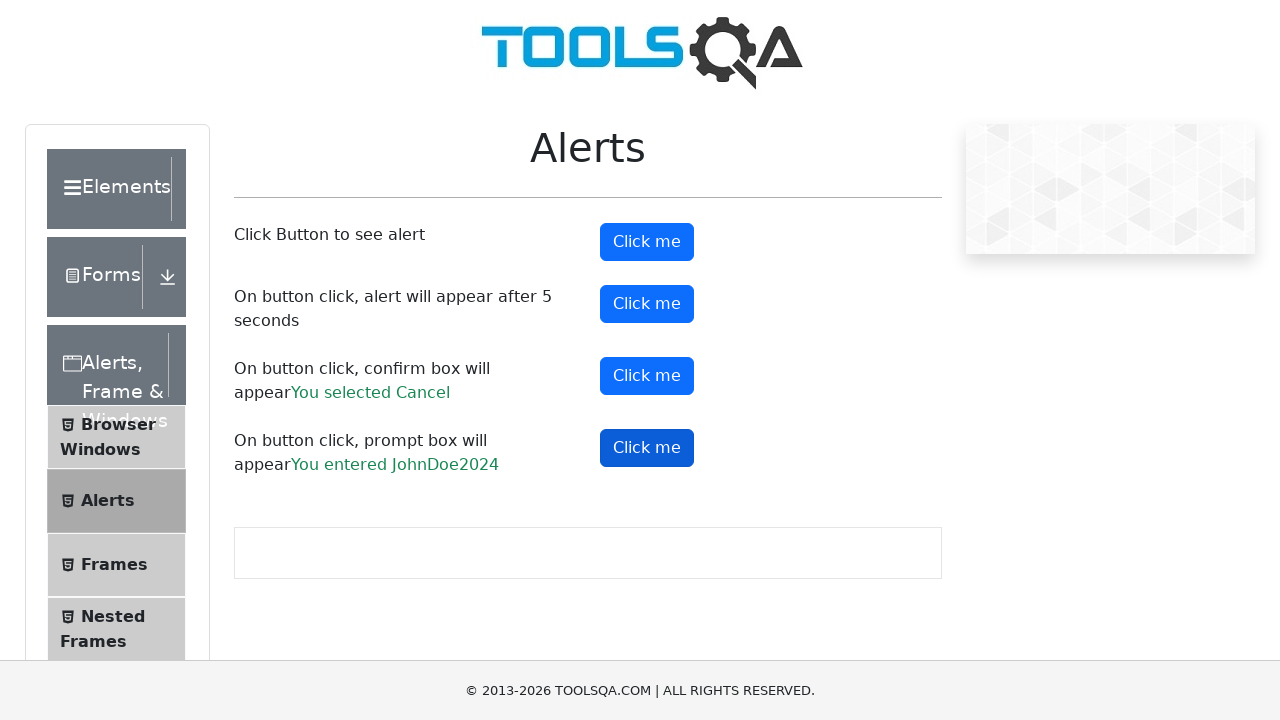